Navigates to the ServeAmerica PAC candidates page and dismisses an overlay popup by pressing the Escape key, then verifies candidate content is visible.

Starting URL: https://serveamericapac.com/candidates

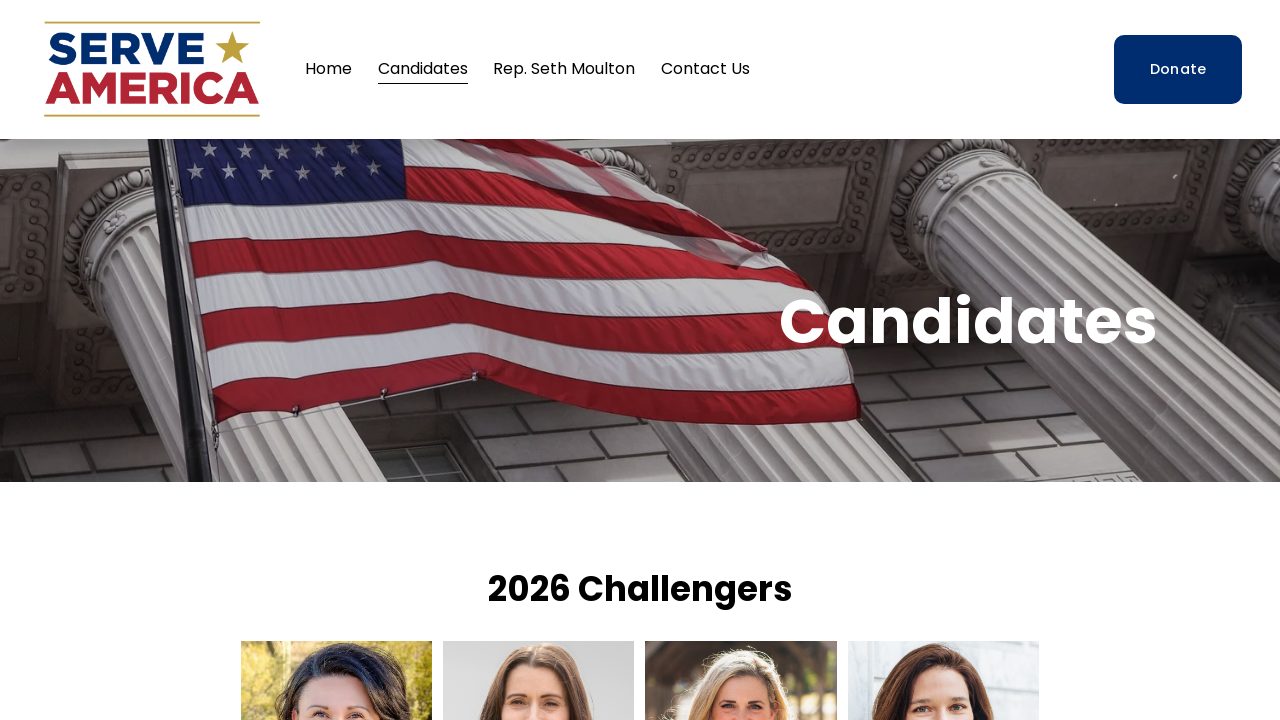

Navigated to ServeAmerica PAC candidates page
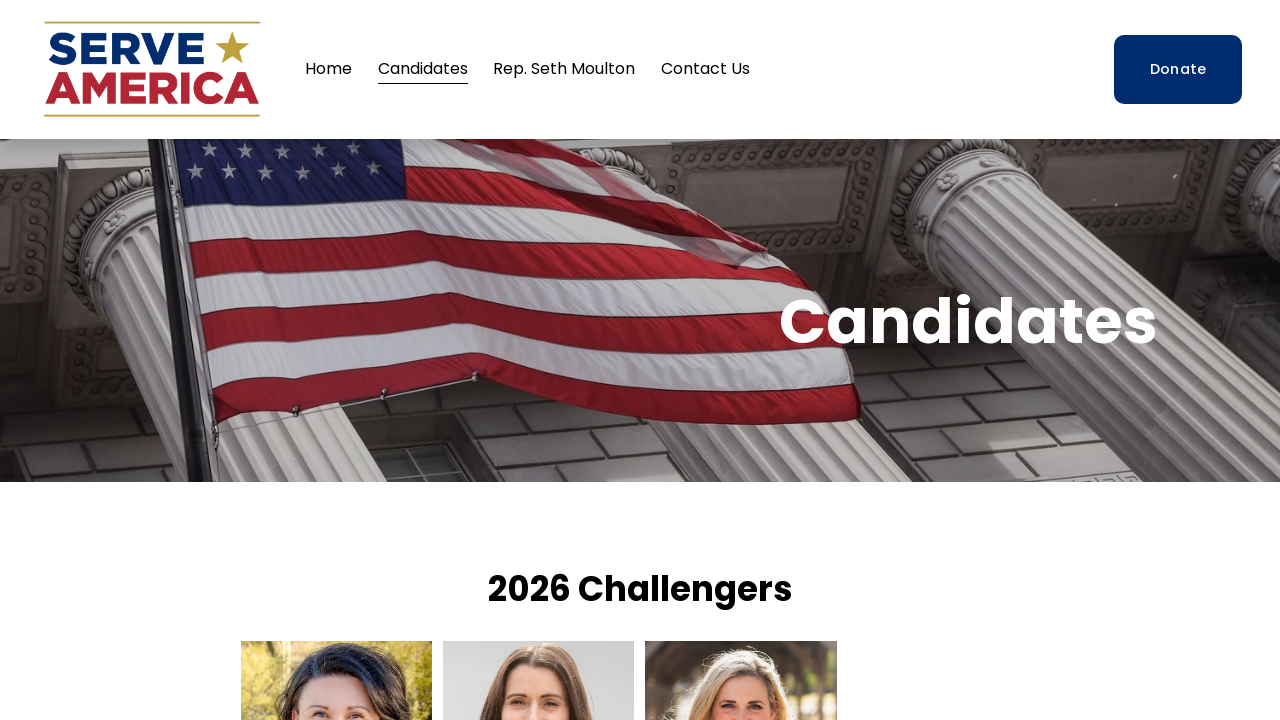

Pressed Escape key to dismiss overlay popup
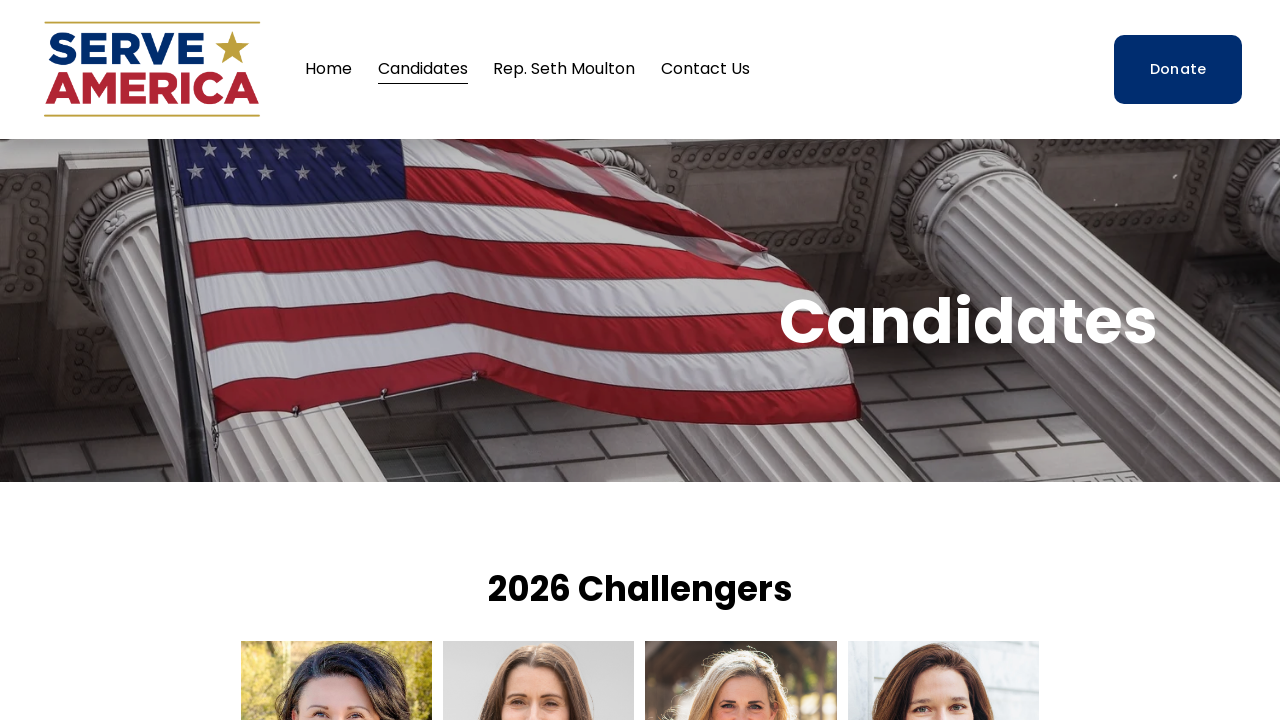

Candidate content is now visible after overlay dismissed
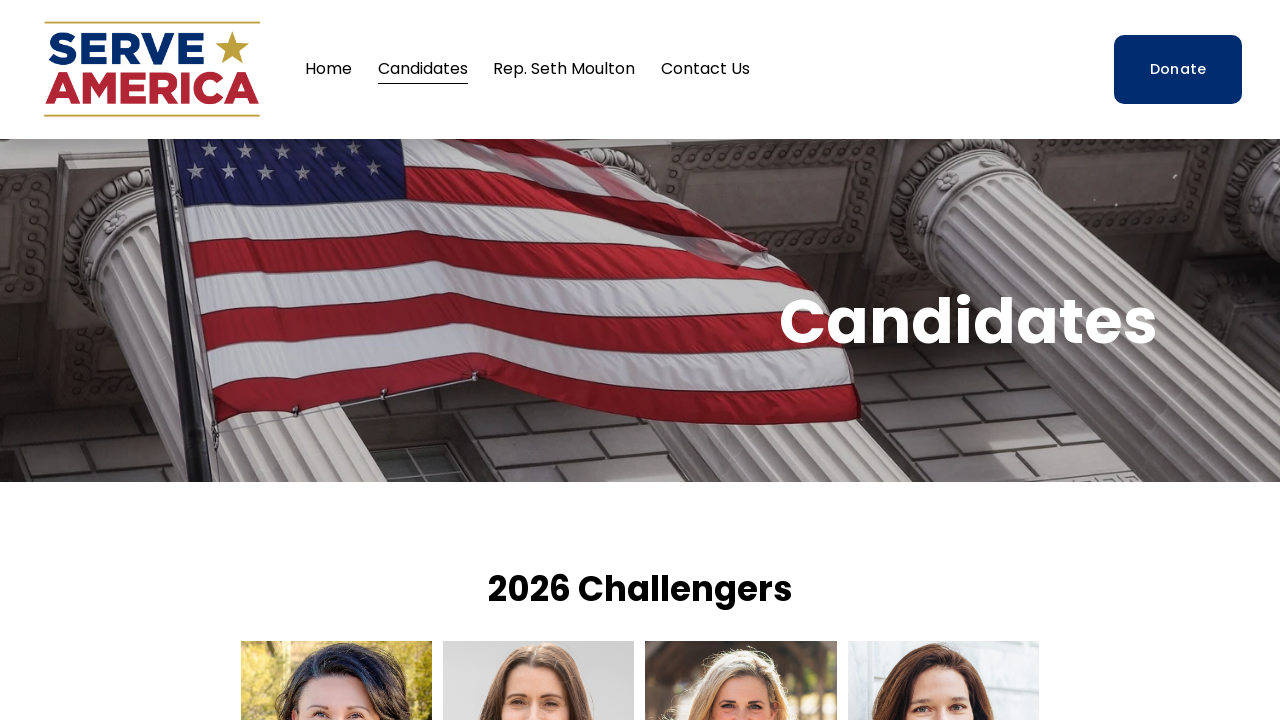

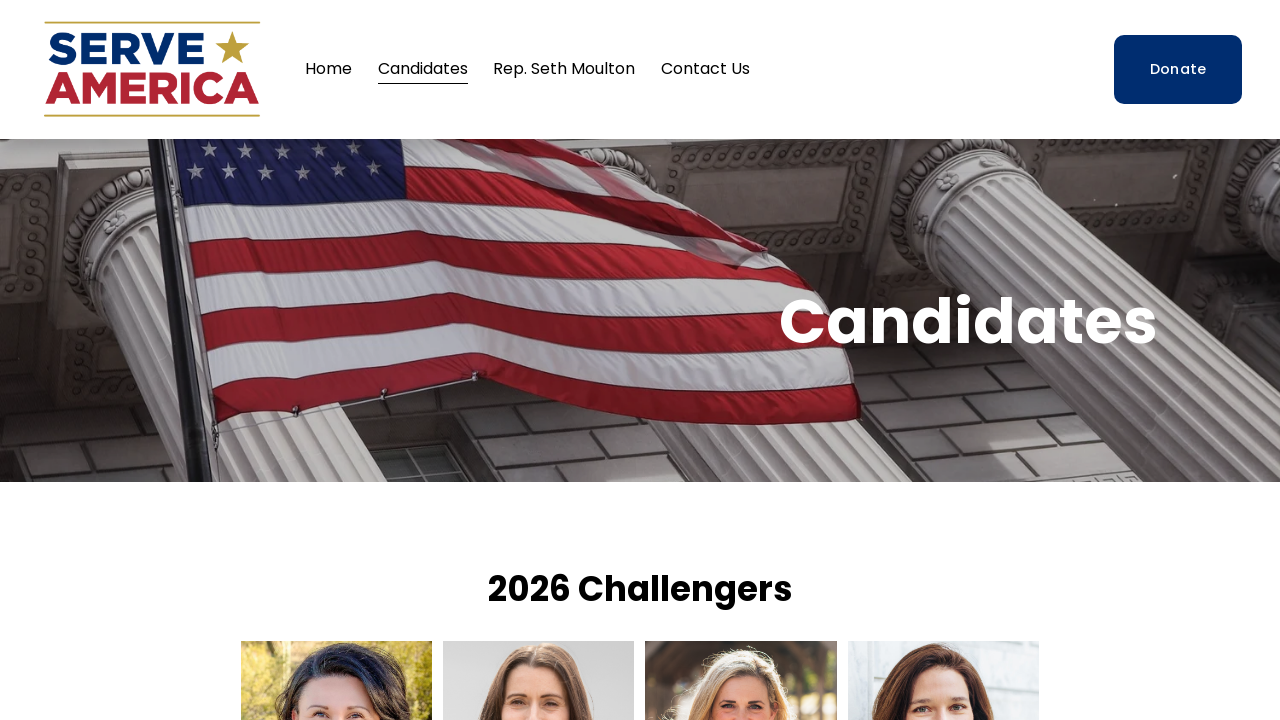